Navigates to Ahmednagar city page and selects McDonald's restaurant

Starting URL: https://www.swiggy.com/city/ahmednagar

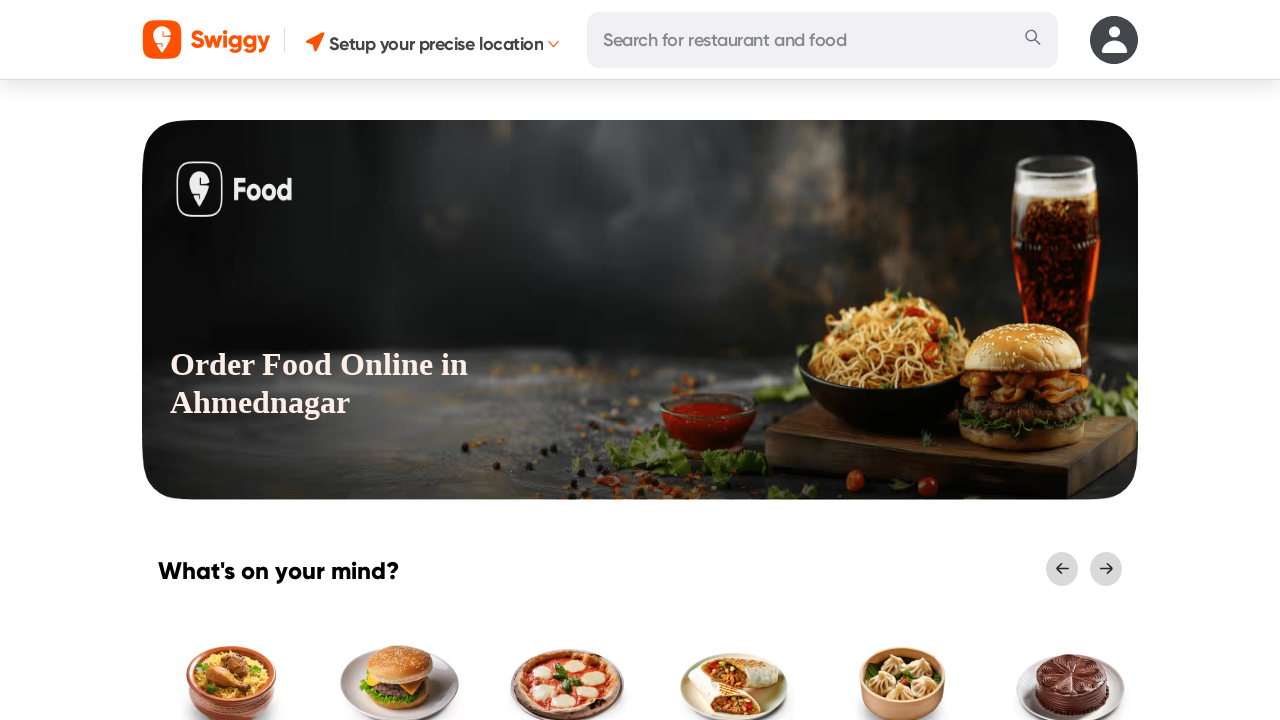

Scrolled down 650 pixels to view restaurants
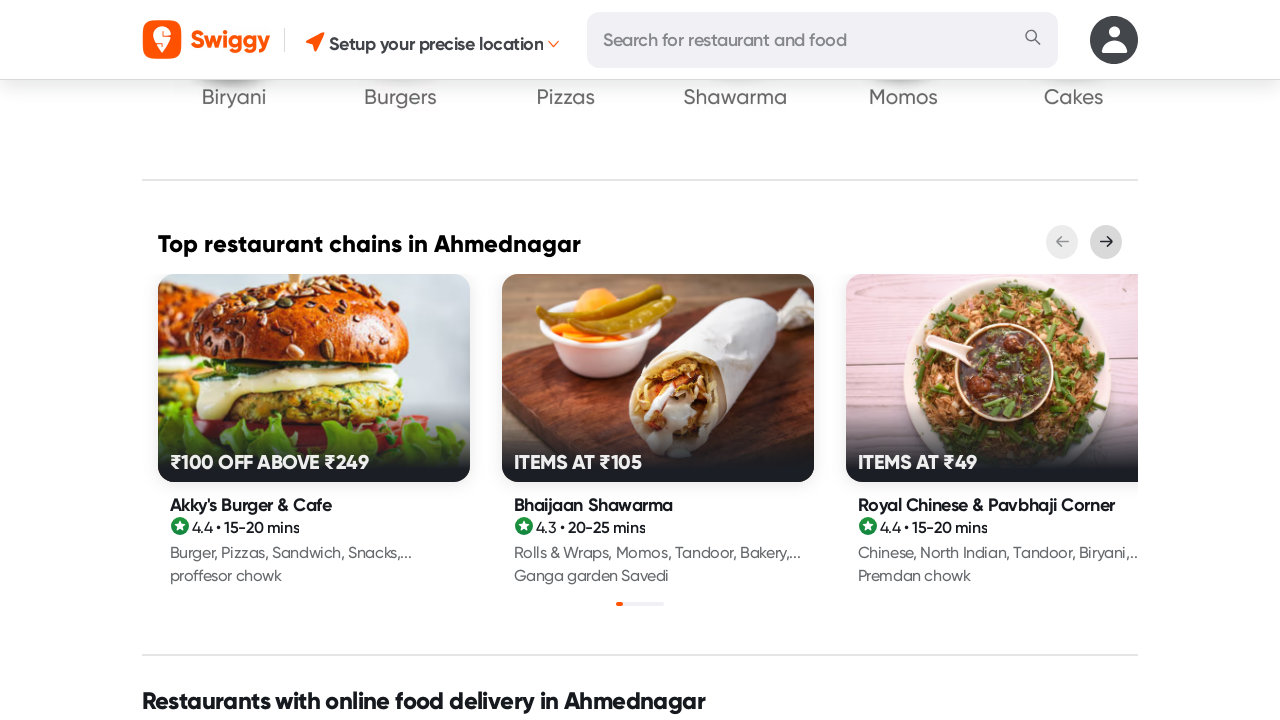

Clicked on McDonald's restaurant at (640, 378) on img[alt="McDonald's"]
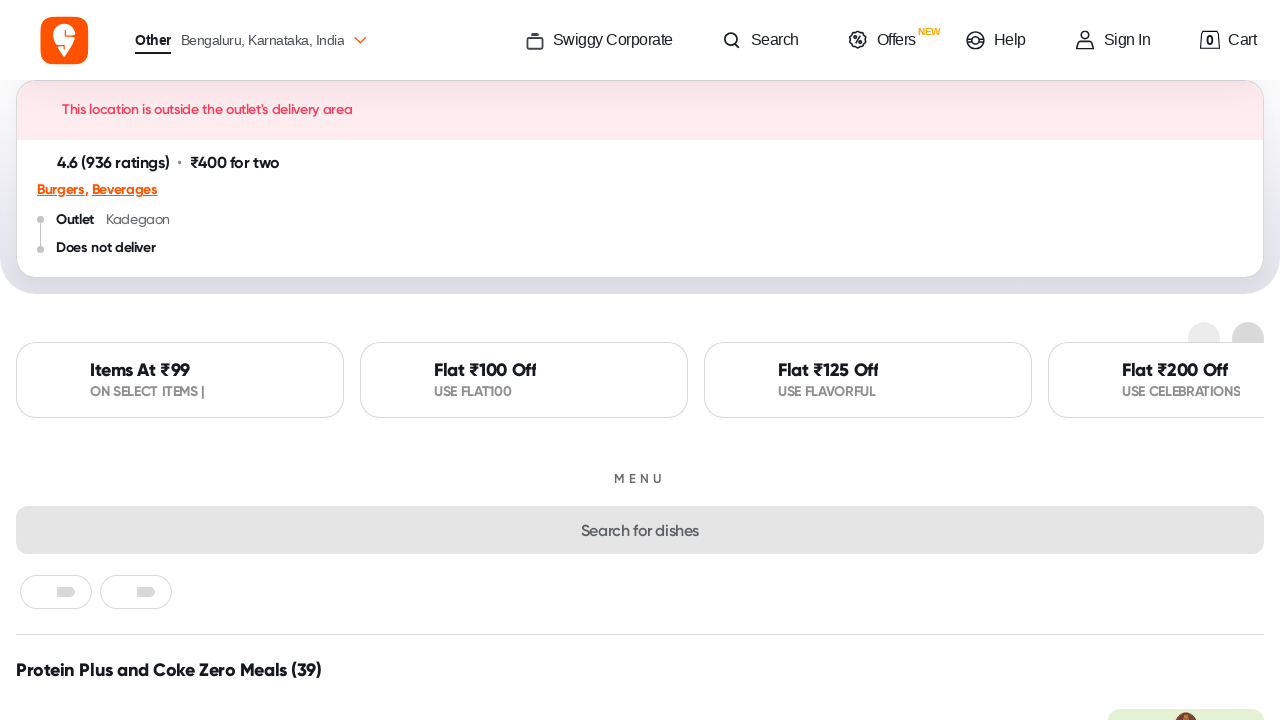

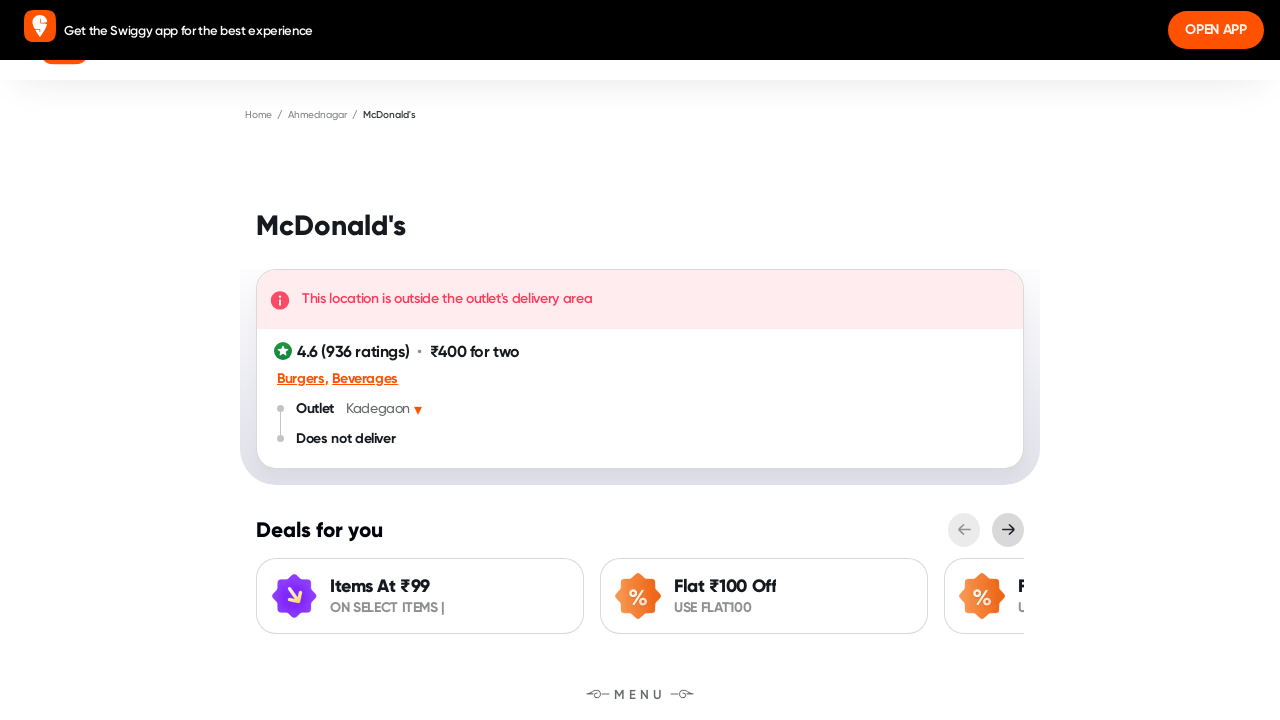